Tests registration form with invalid email format and verifies email validation error messages

Starting URL: https://alada.vn/tai-khoan/dang-ky.html

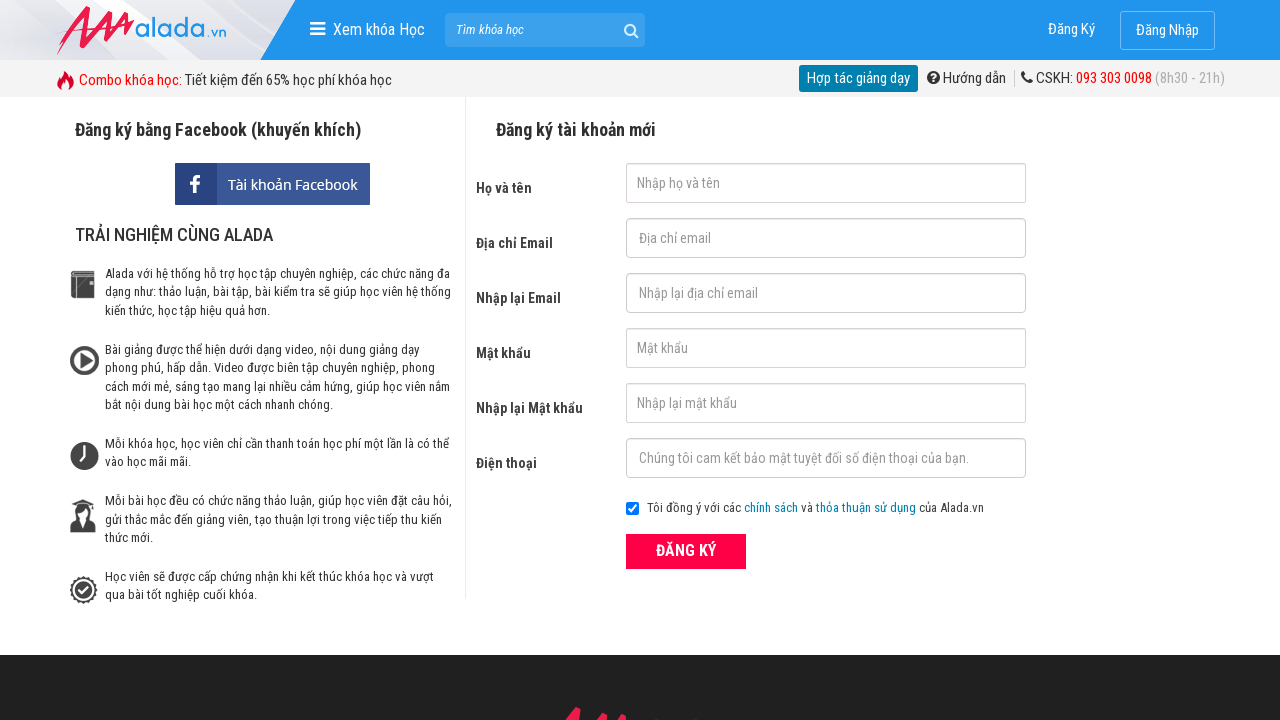

Filled first name field with 'Thanh Pham' on #txtFirstname
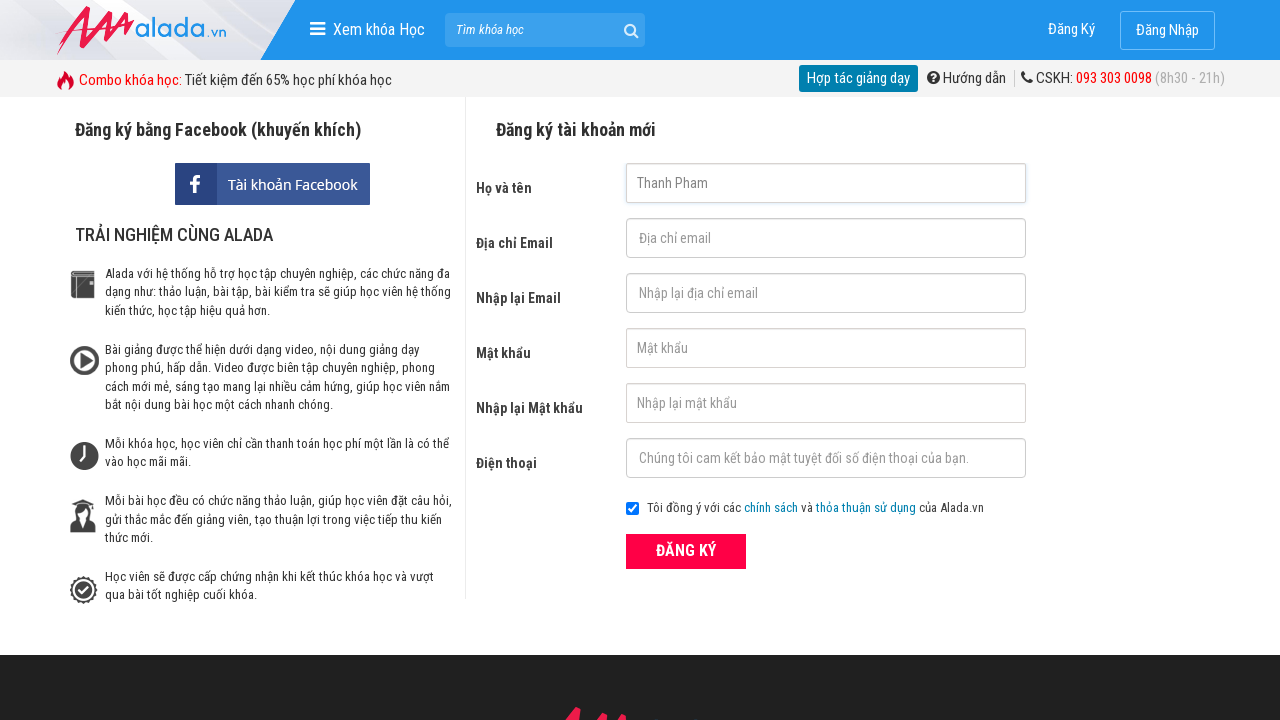

Filled email field with invalid format '123@456@789' on #txtEmail
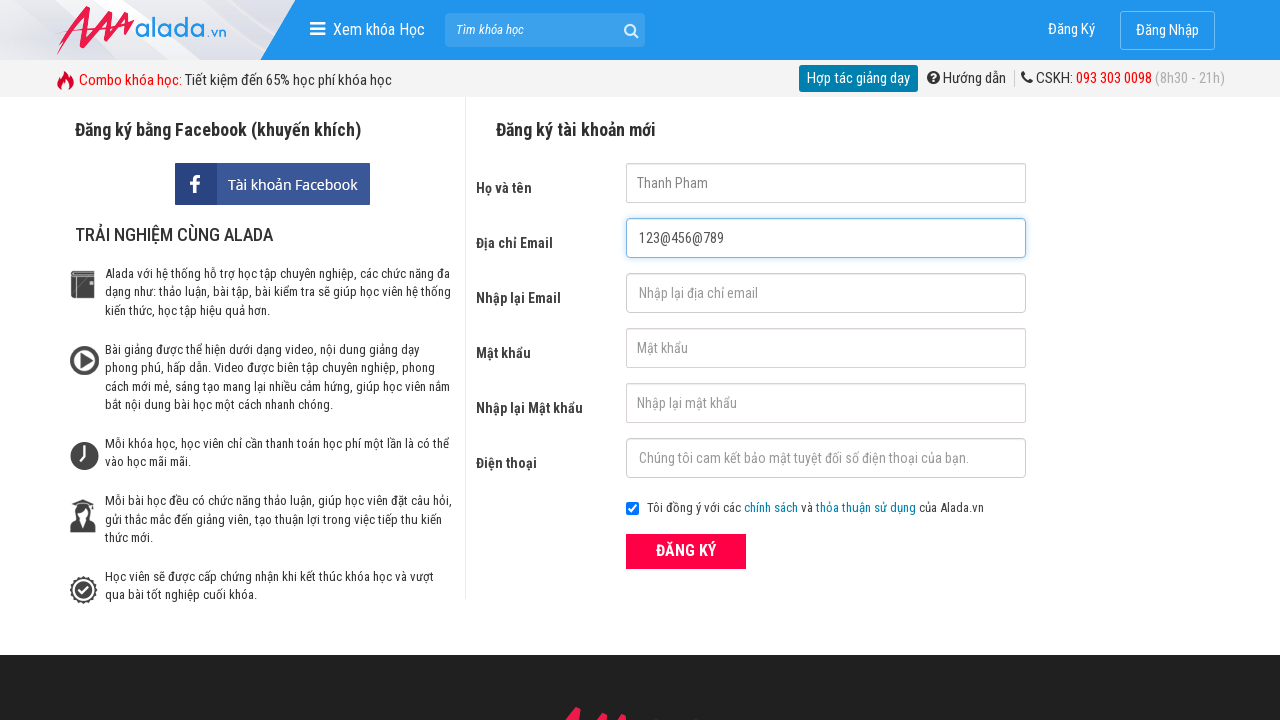

Filled confirm email field with invalid format '123@456@789' on #txtCEmail
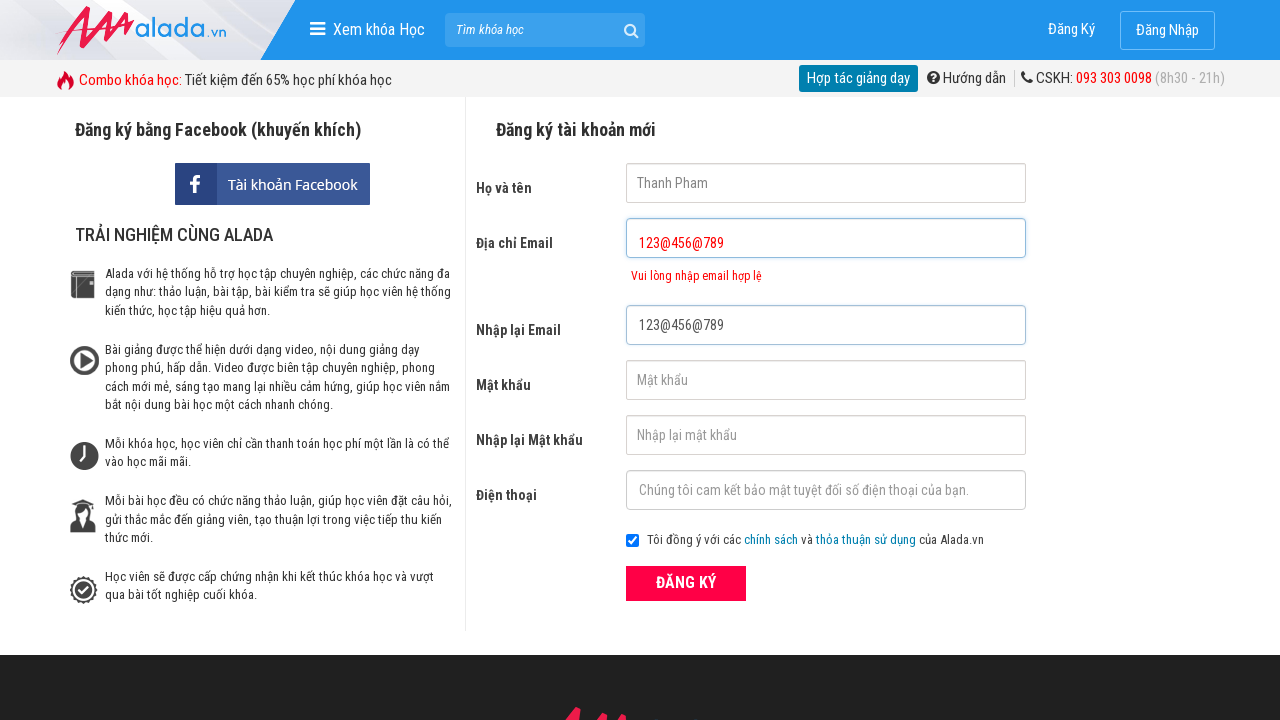

Filled password field with '123456' on #txtPassword
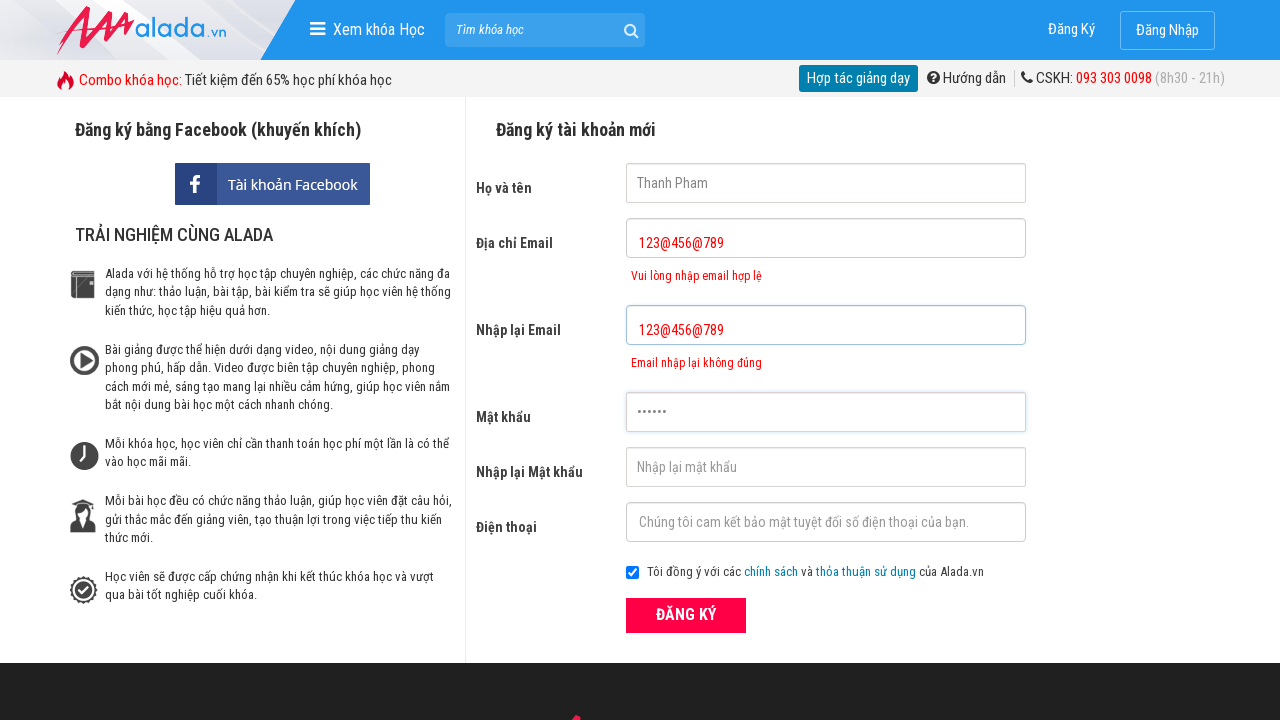

Filled confirm password field with '123456' on #txtCPassword
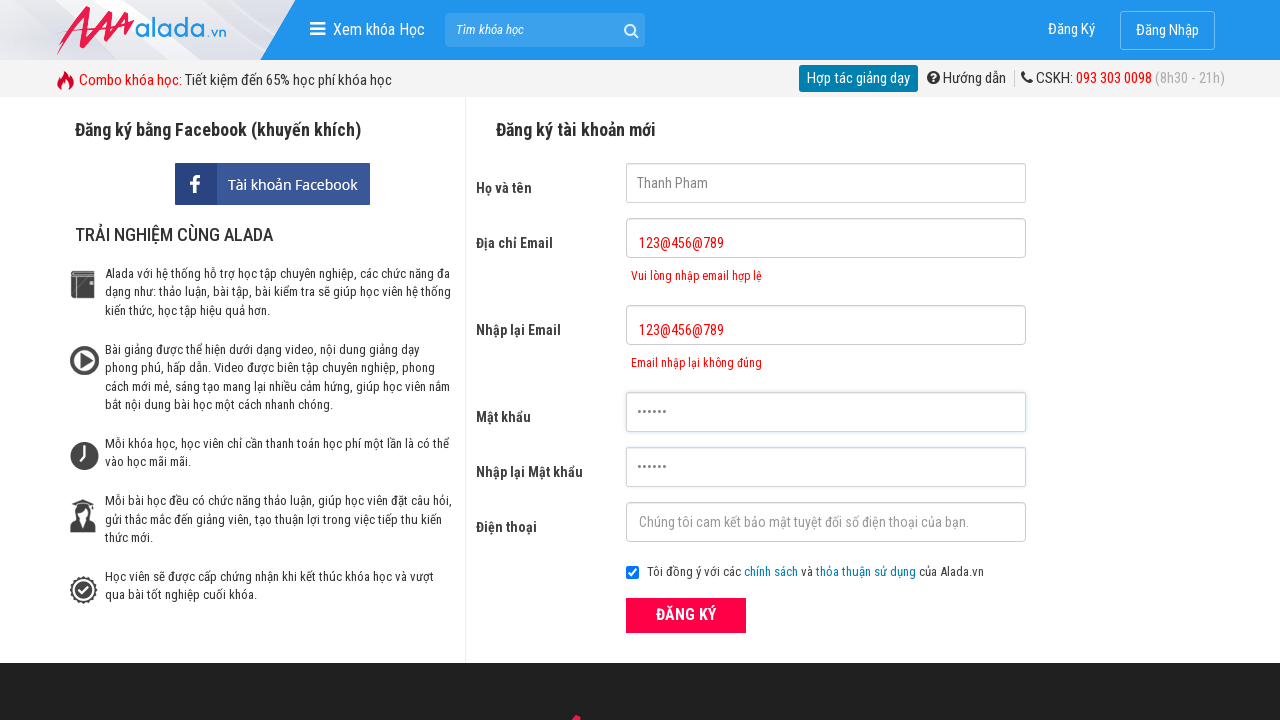

Filled phone field with '0912345678' on #txtPhone
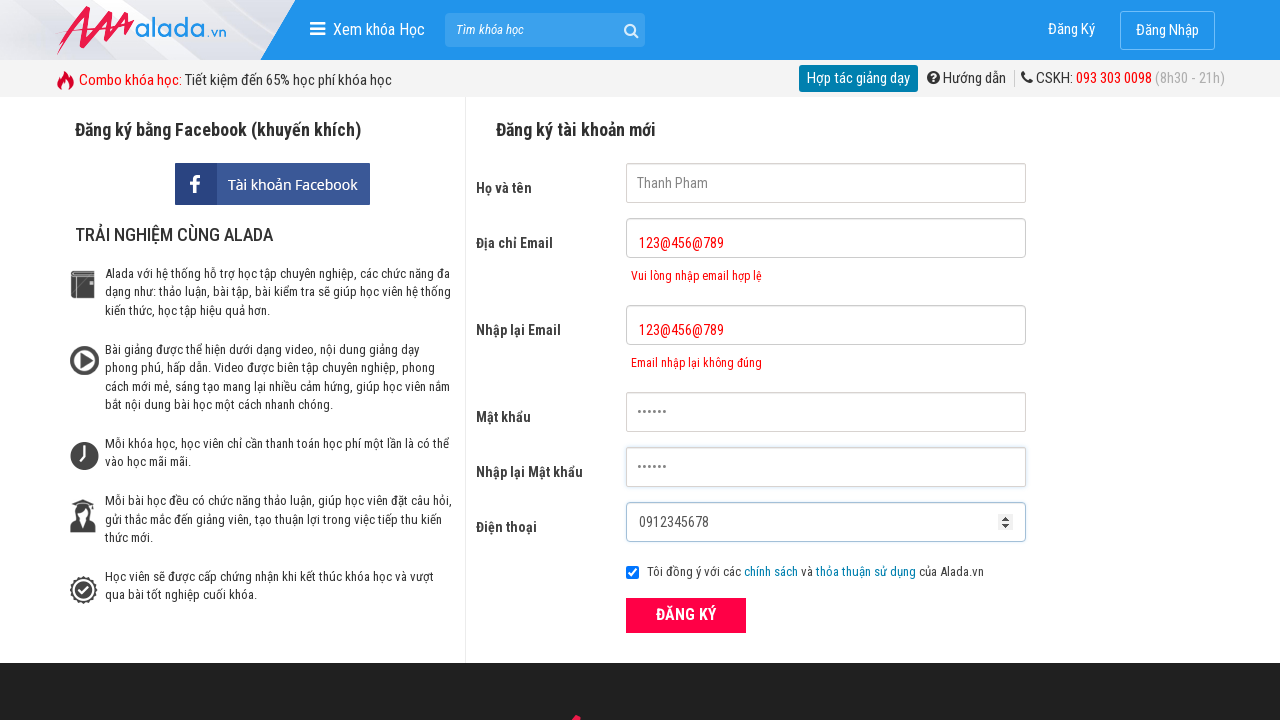

Clicked ĐĂNG KÝ (Register) button at (686, 615) on xpath=//div[@class='field_btn']//button[text()='ĐĂNG KÝ']
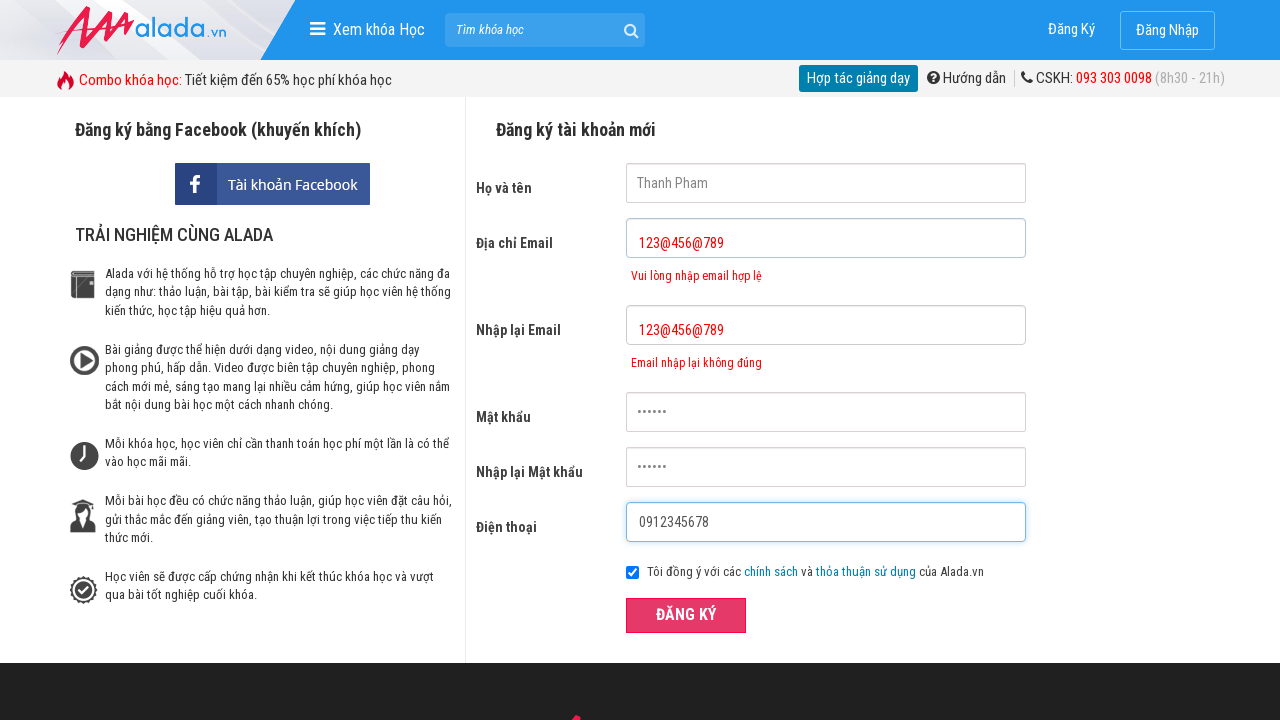

Email validation error message appeared
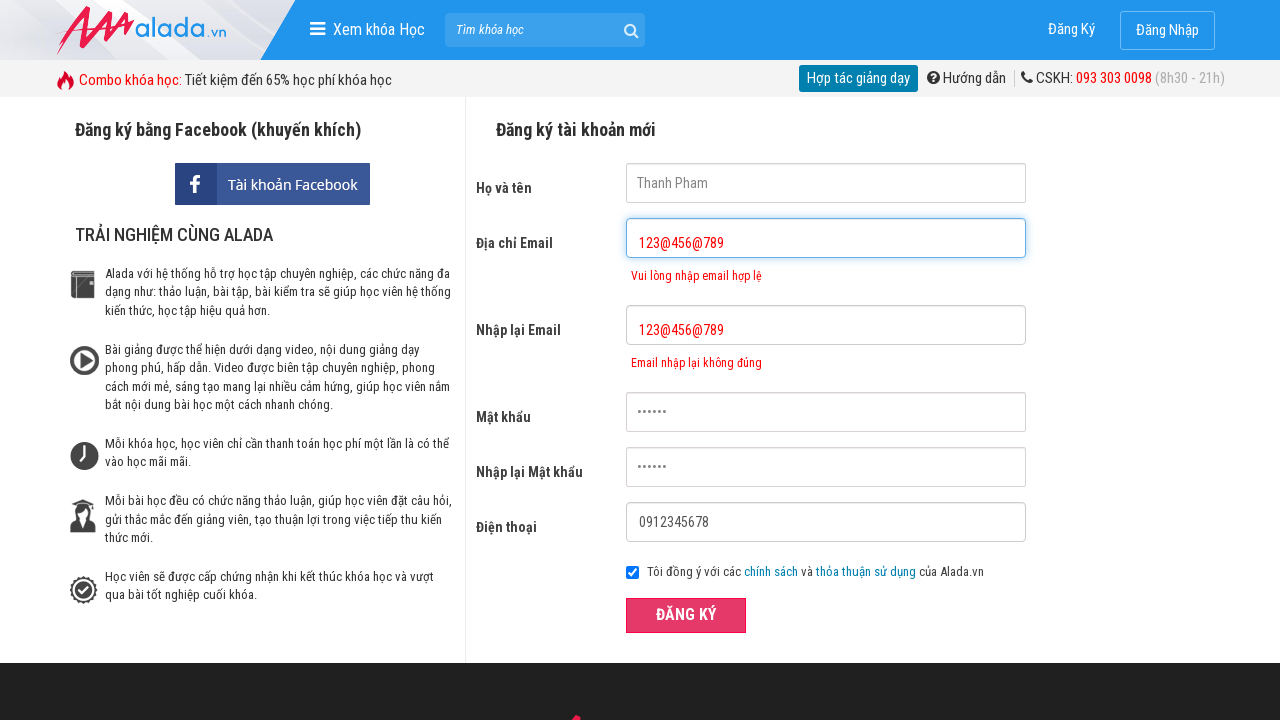

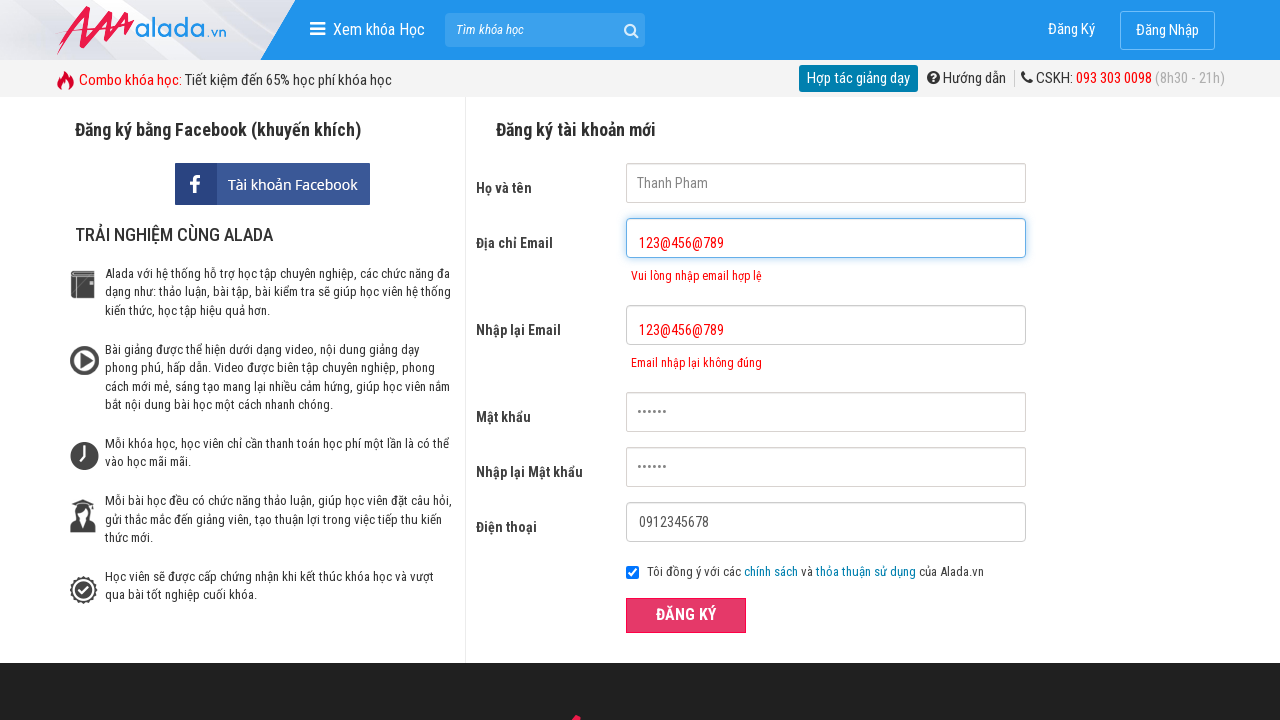